Tests that a product can be added to cart with a specific quantity (4), by viewing a product's details, increasing the quantity, adding to cart, and verifying the product appears in the cart.

Starting URL: https://automationexercise.com/

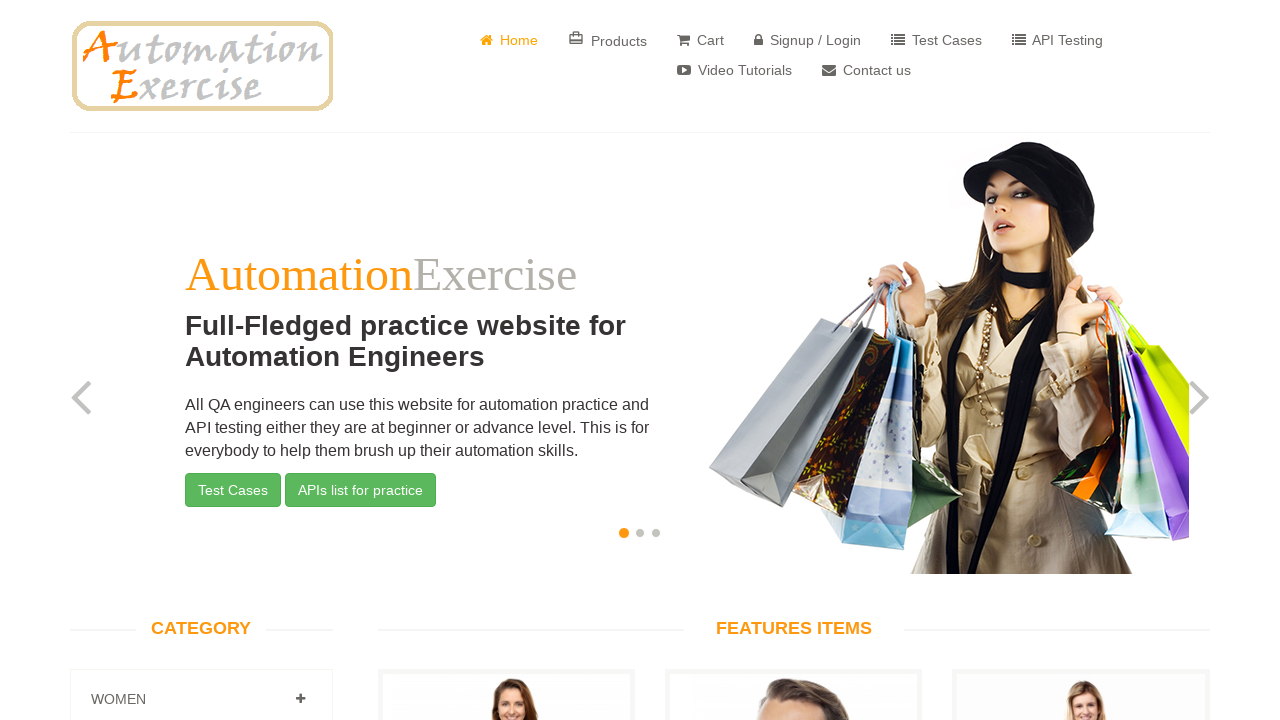

Verified home page URL is correct
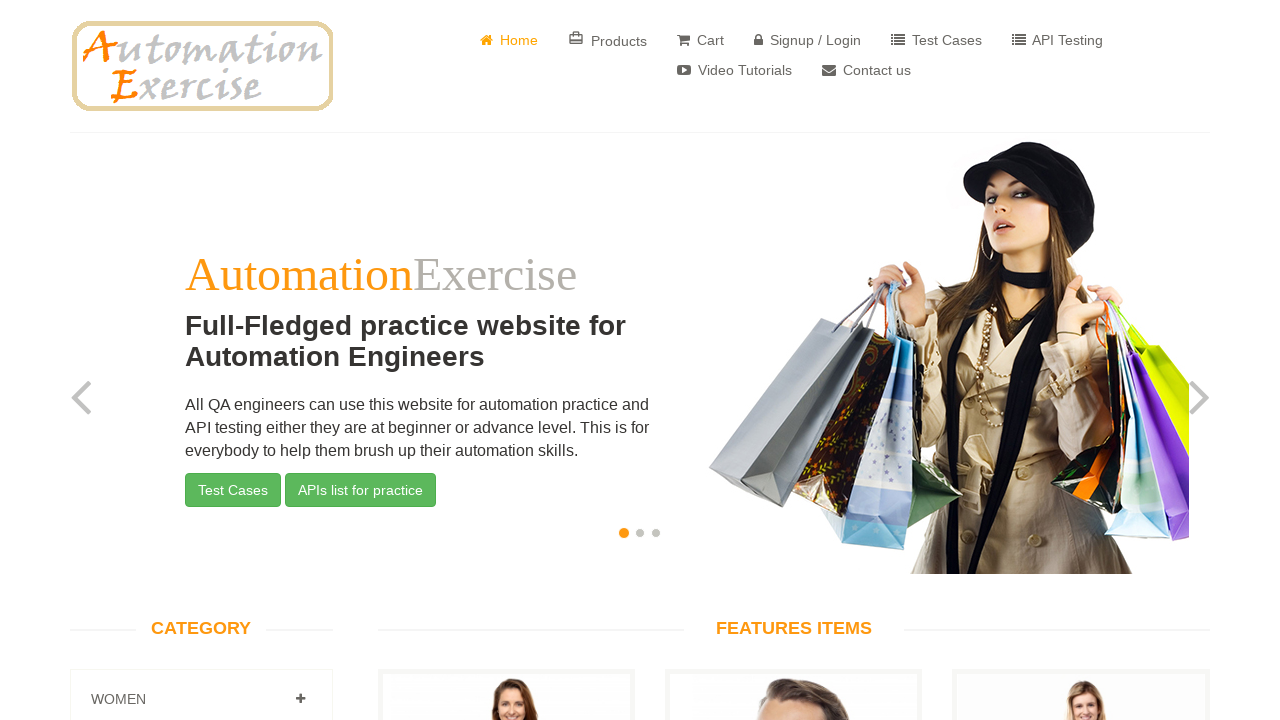

Scrolled to 5th product's View Product button
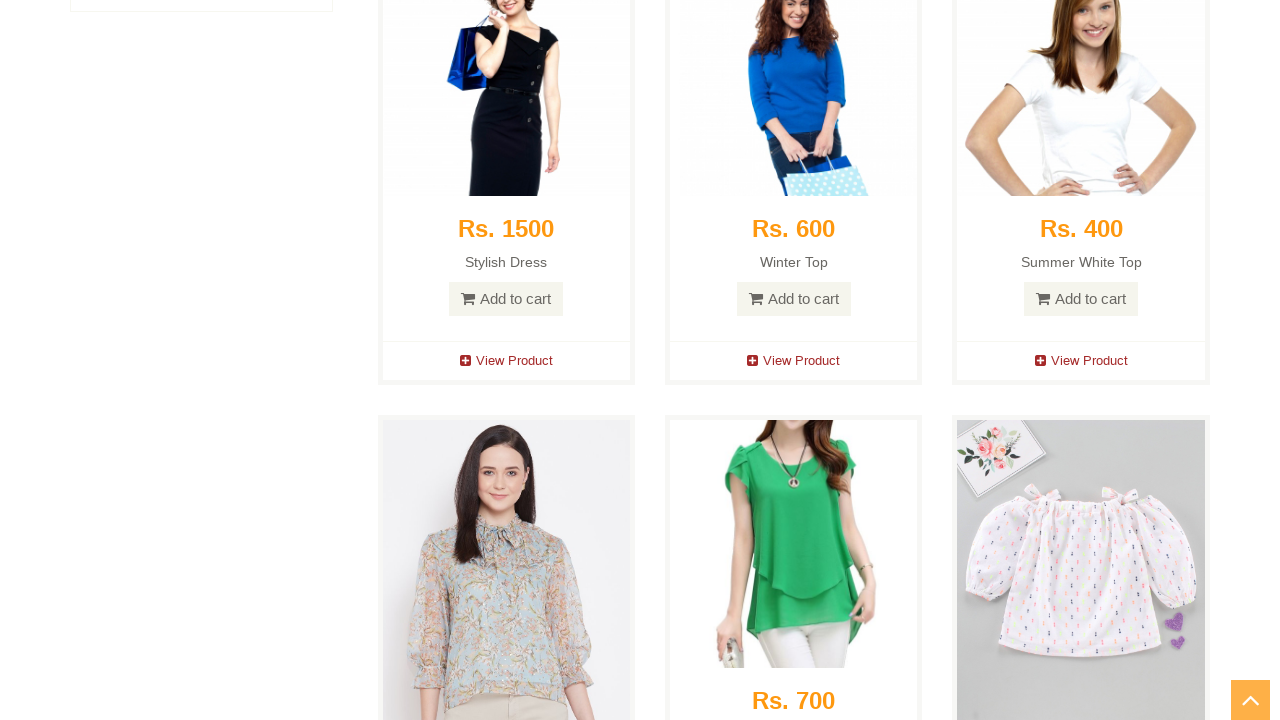

Waited 1 second for page to settle
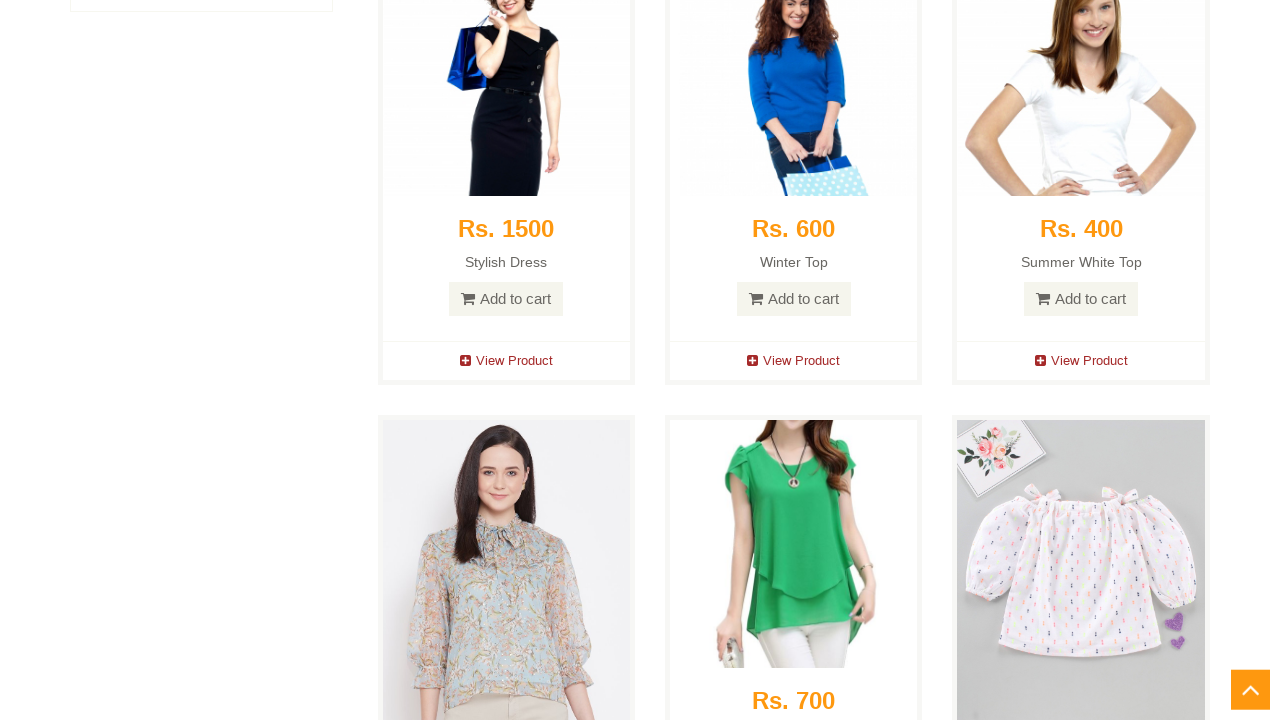

Clicked View Product button for 5th product at (753, 360) on (//i[@class='fa fa-plus-square'])[5]
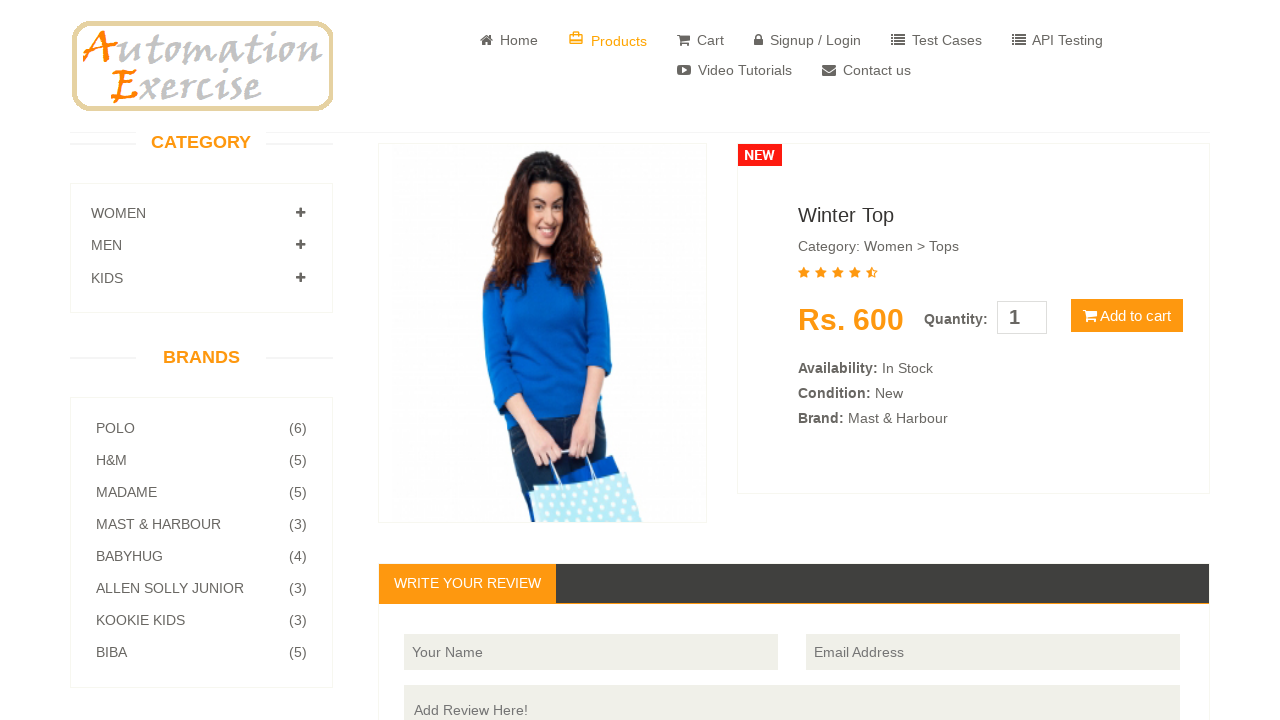

Product details page loaded
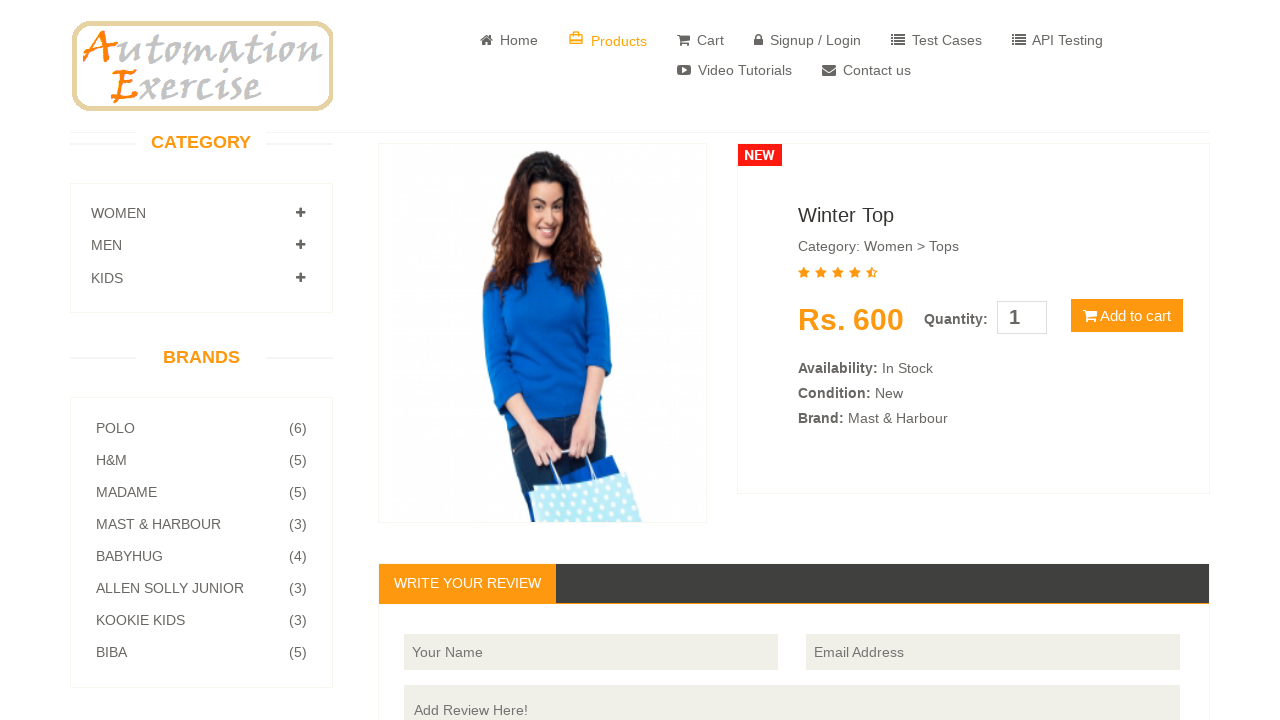

Cleared quantity input field on input#quantity
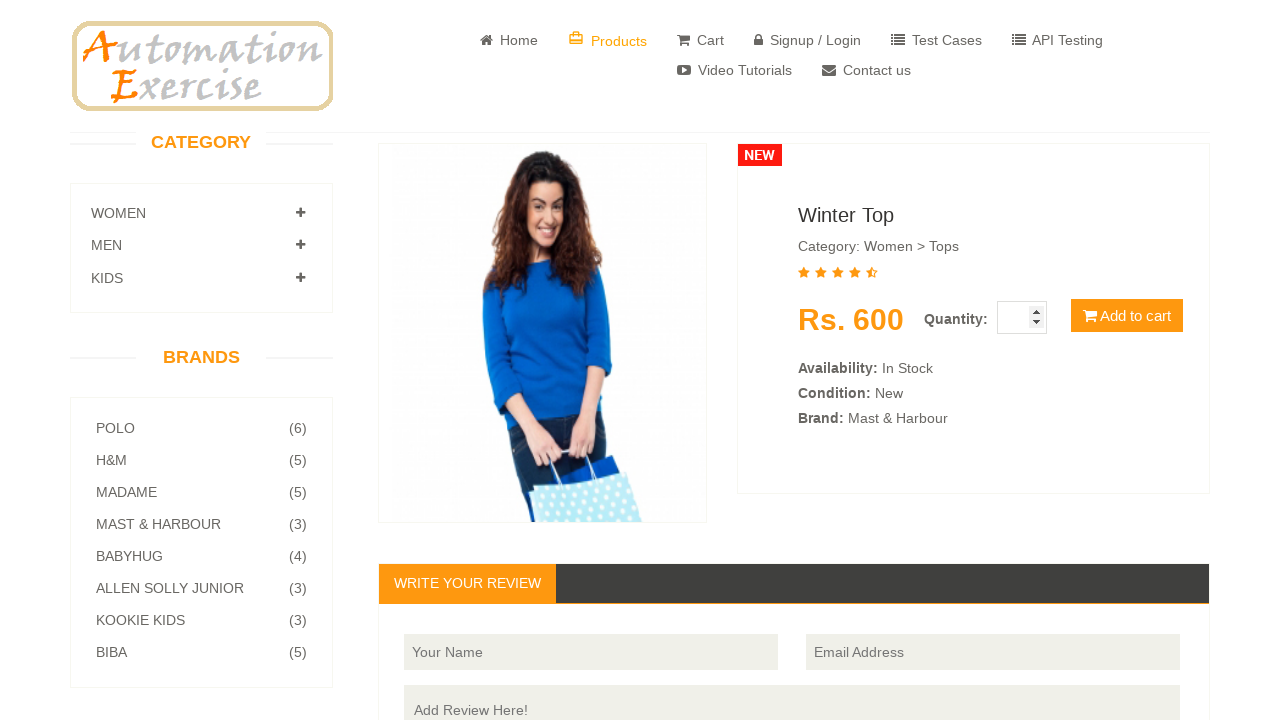

Set product quantity to 4 on input#quantity
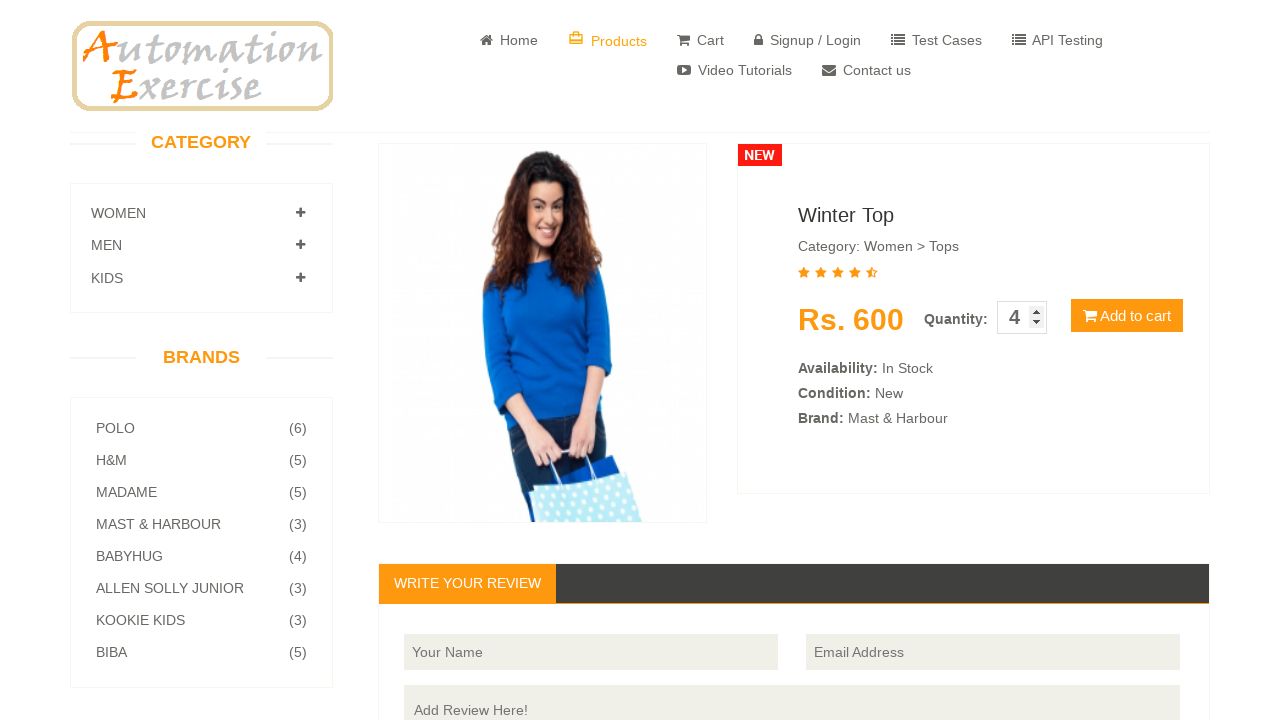

Clicked Add to Cart button at (1127, 316) on button.btn.btn-default.cart
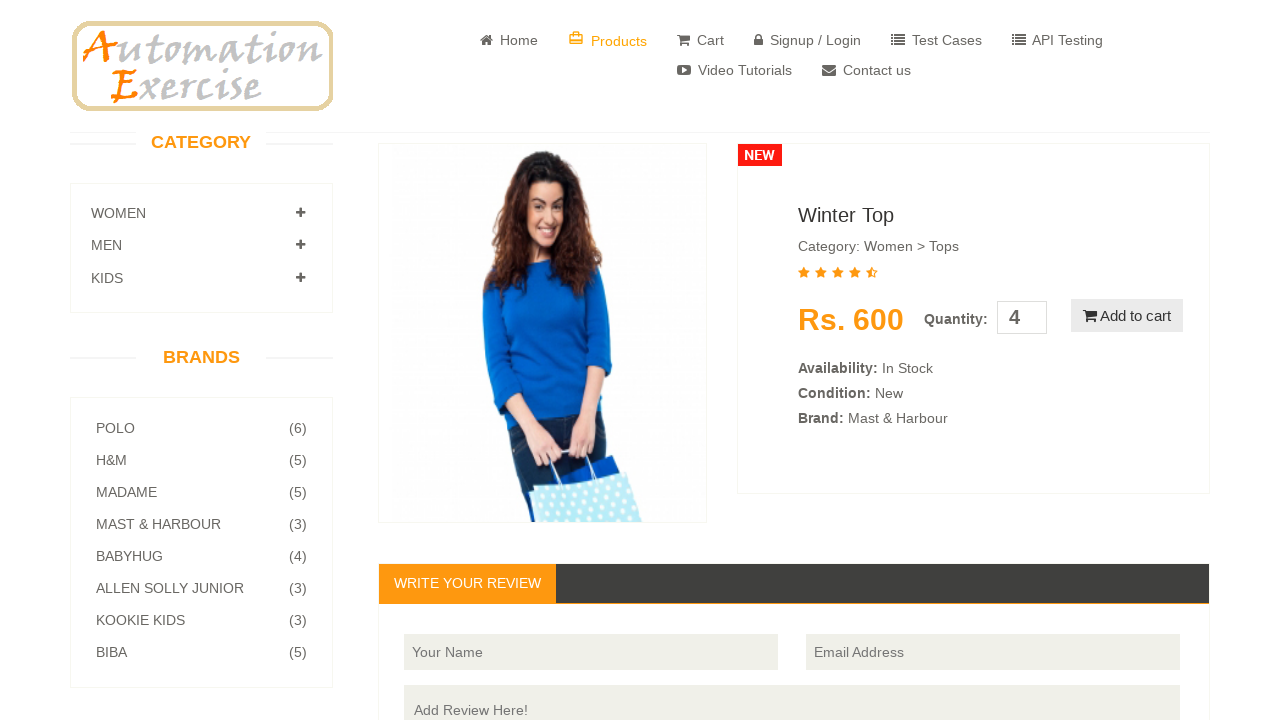

Clicked View Cart link in modal at (640, 242) on (//a[@href='/view_cart'])[2]
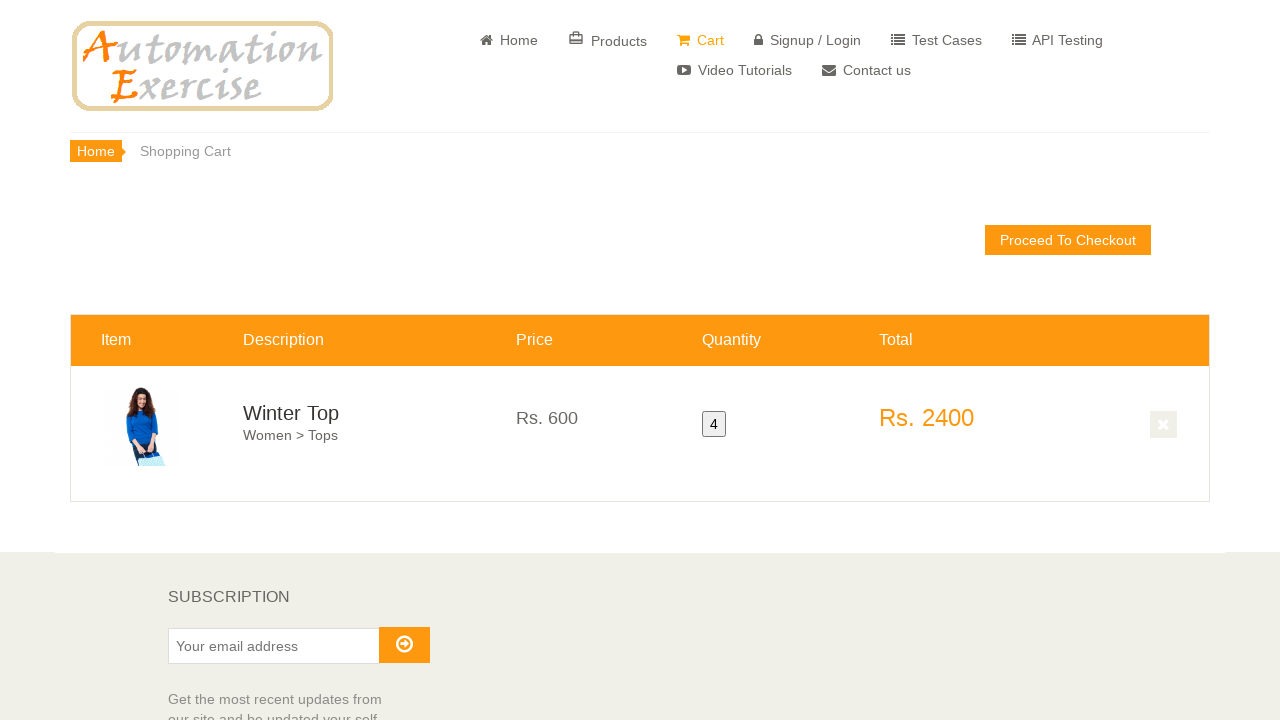

Verified product appears in cart with correct quantity
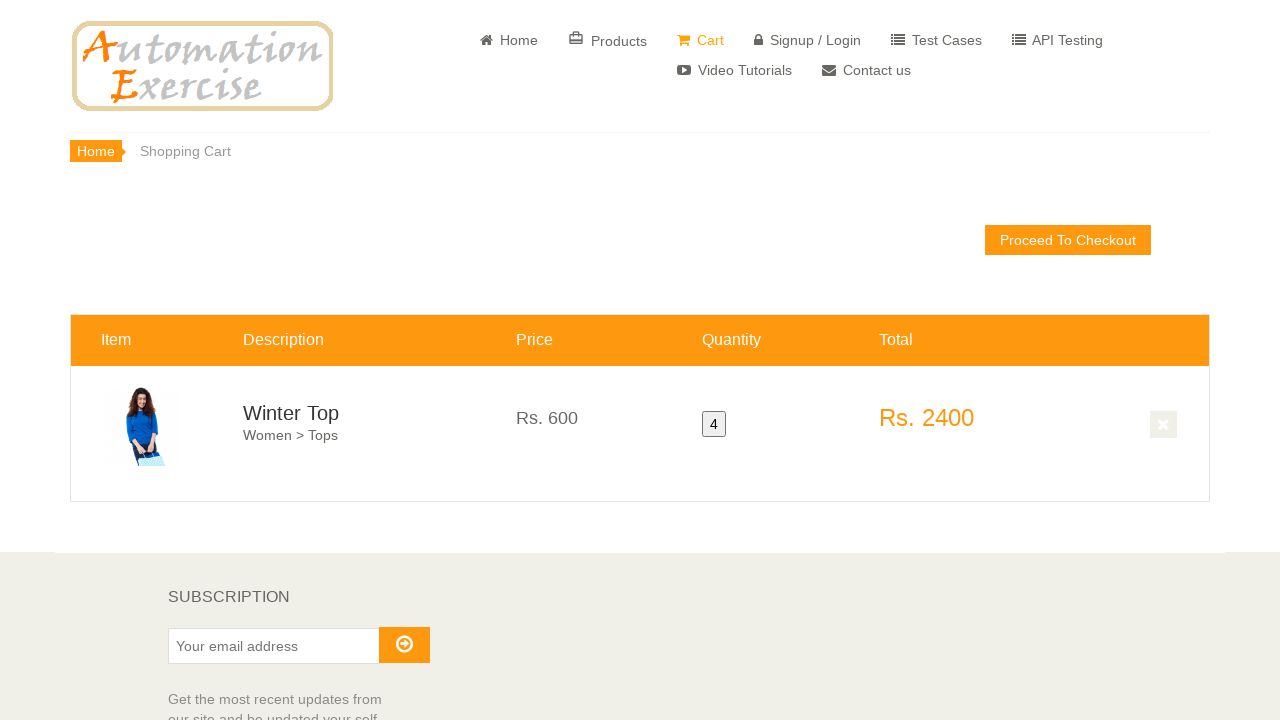

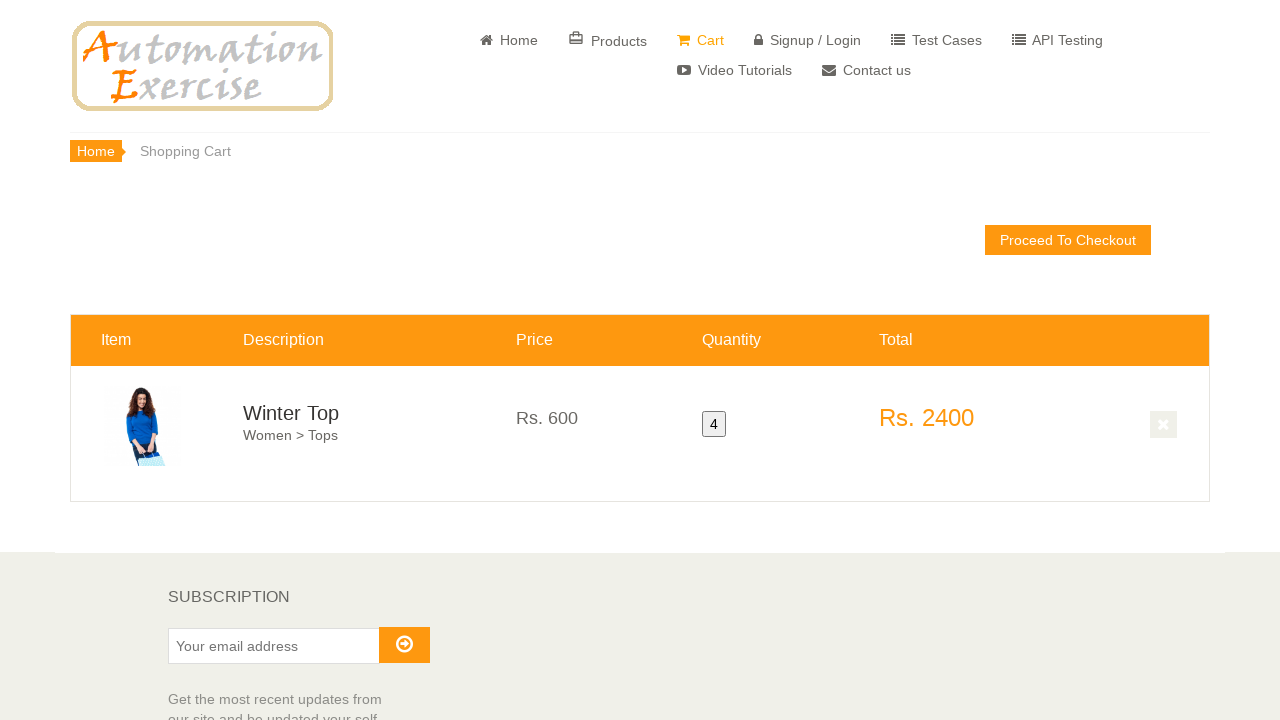